Tests Vue.js custom dropdown by selecting an option from the dropdown menu

Starting URL: https://mikerodham.github.io/vue-dropdowns/

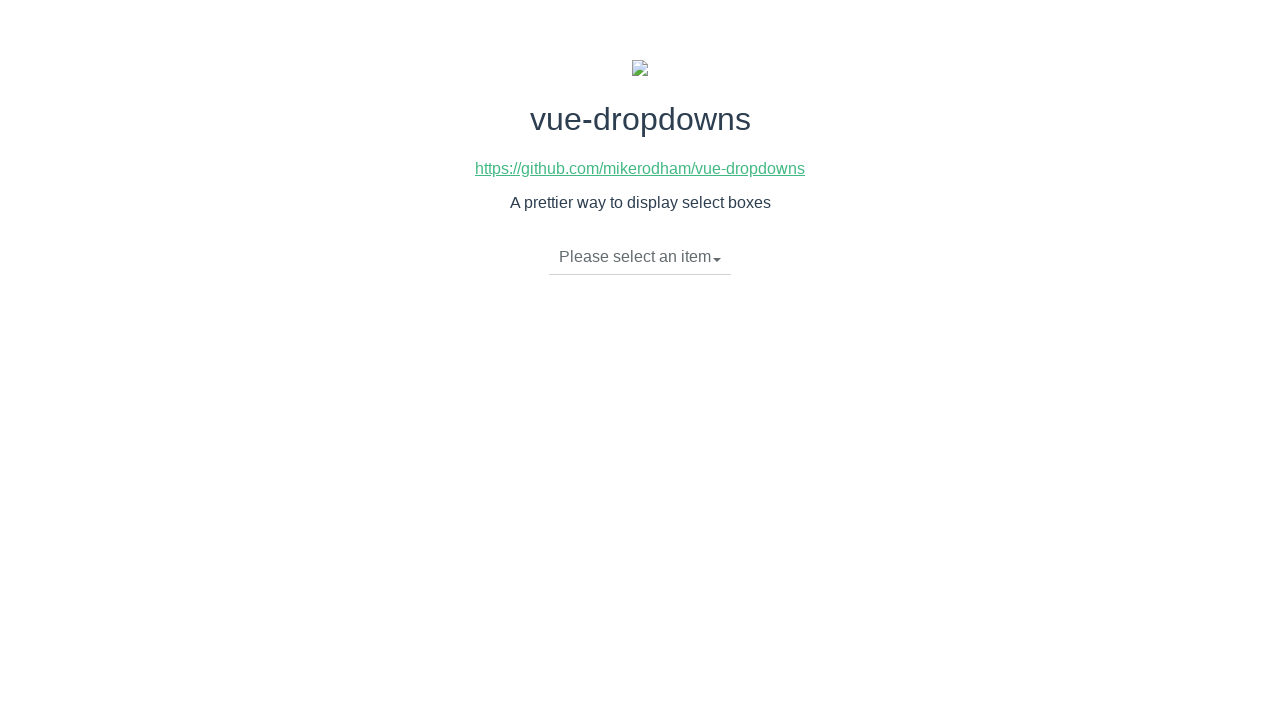

Clicked dropdown button to open menu at (640, 257) on div.btn-group li
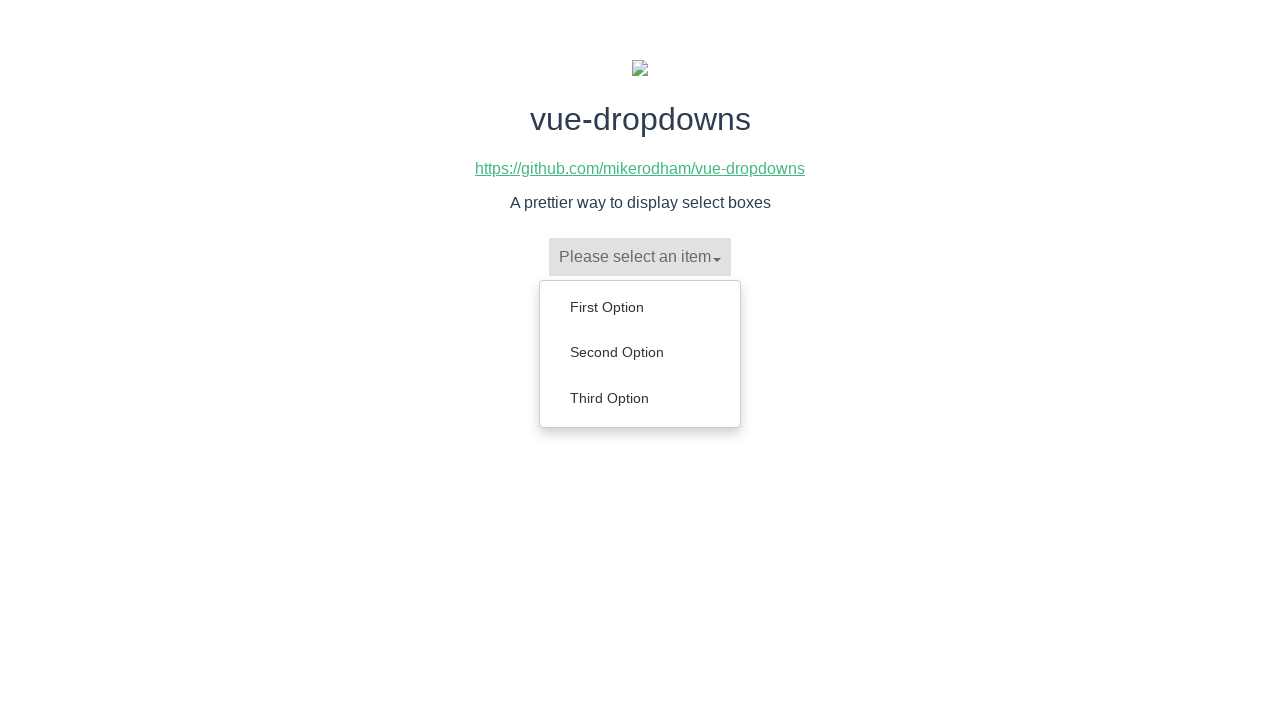

Dropdown menu appeared with options
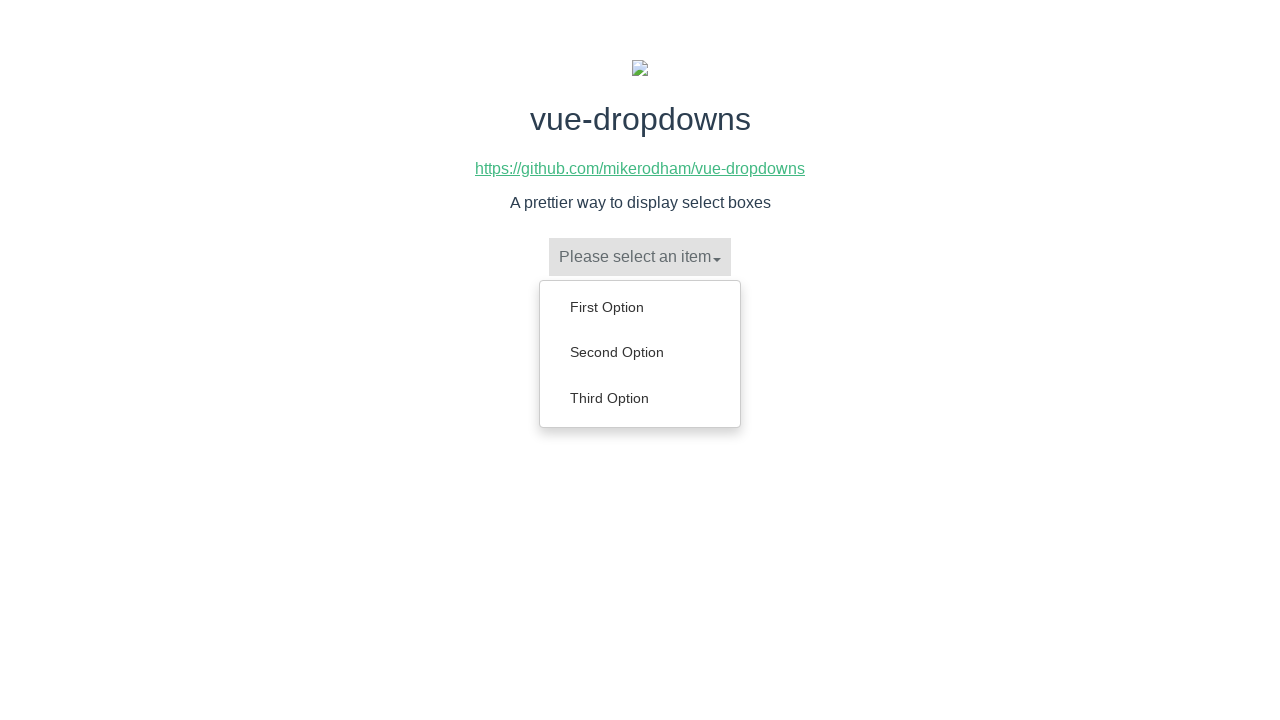

Selected 'Second Option' from dropdown menu at (640, 352) on ul.dropdown-menu a:has-text('Second Option')
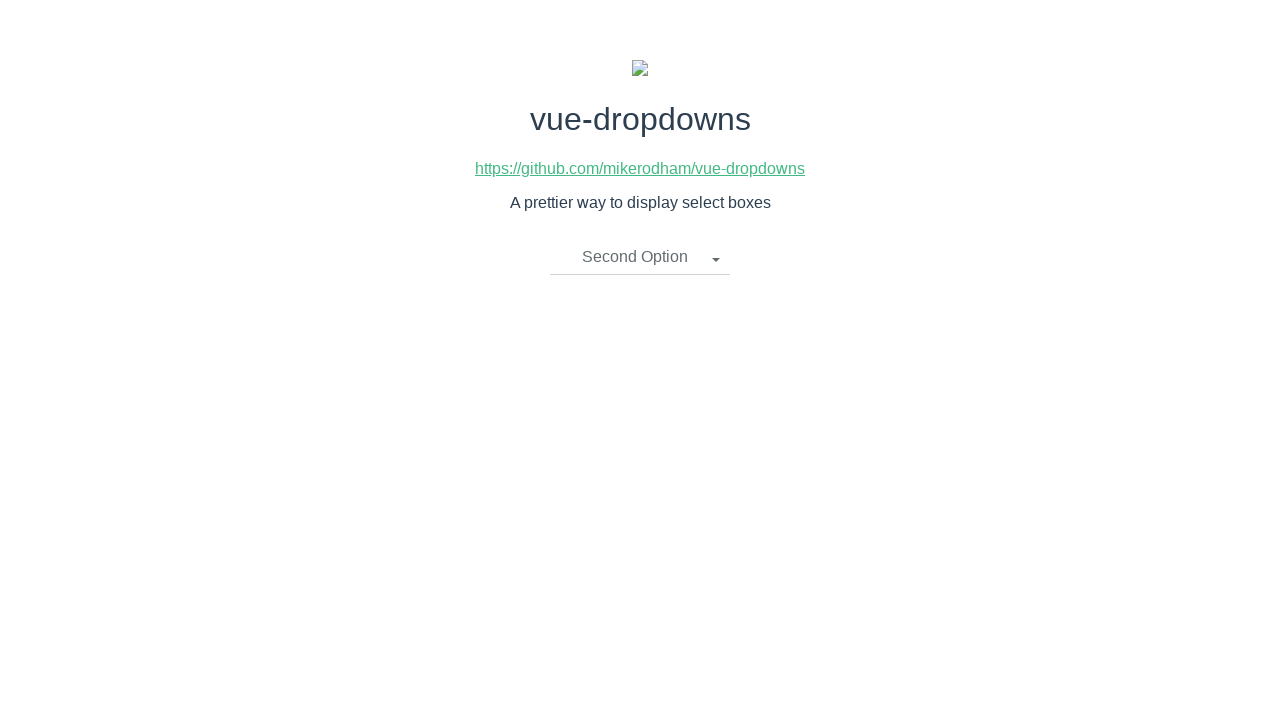

Verified 'Second Option' is now selected in dropdown
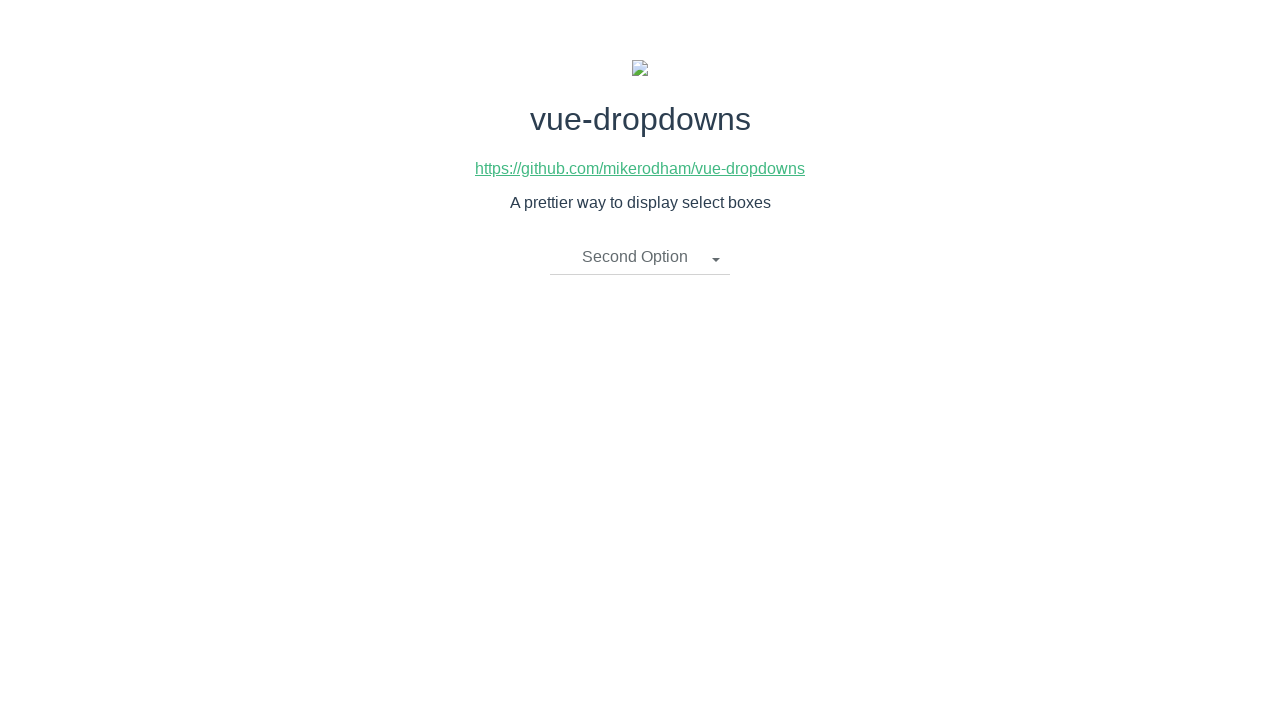

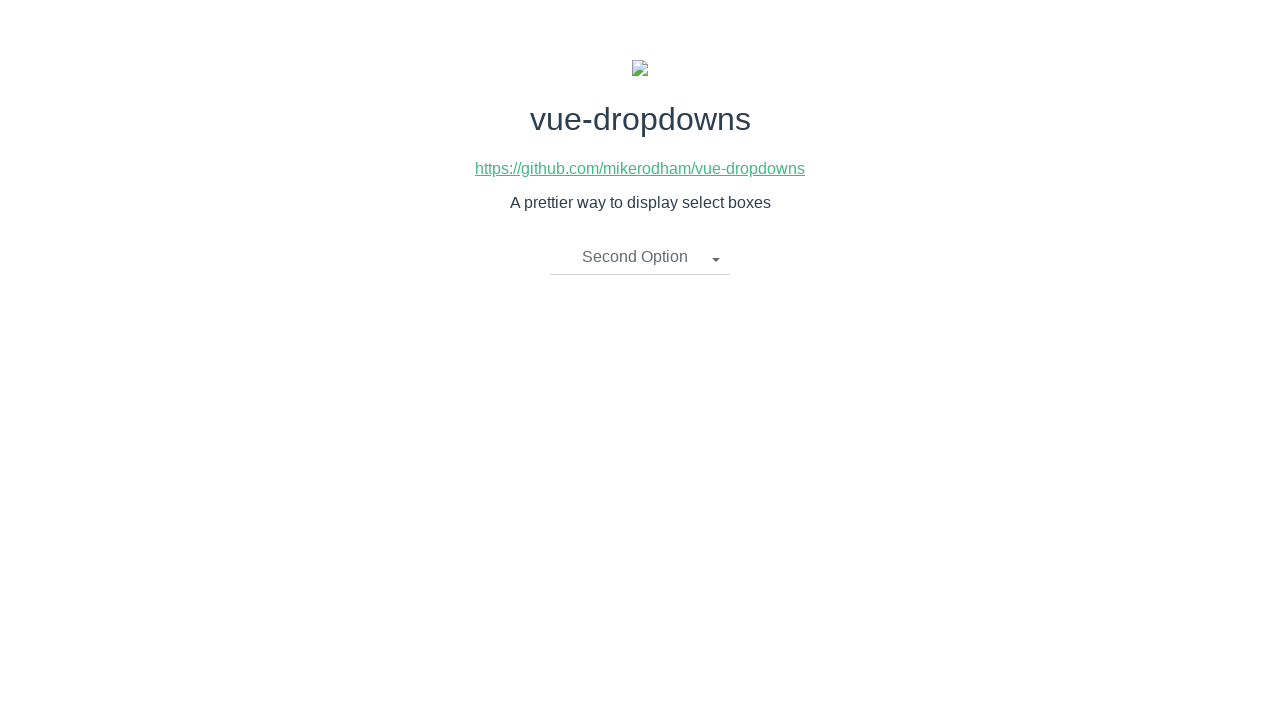